Tests browser window resizing functionality by getting the current window dimensions and then resizing the window to 700x400 pixels

Starting URL: http://omayo.blogspot.in/

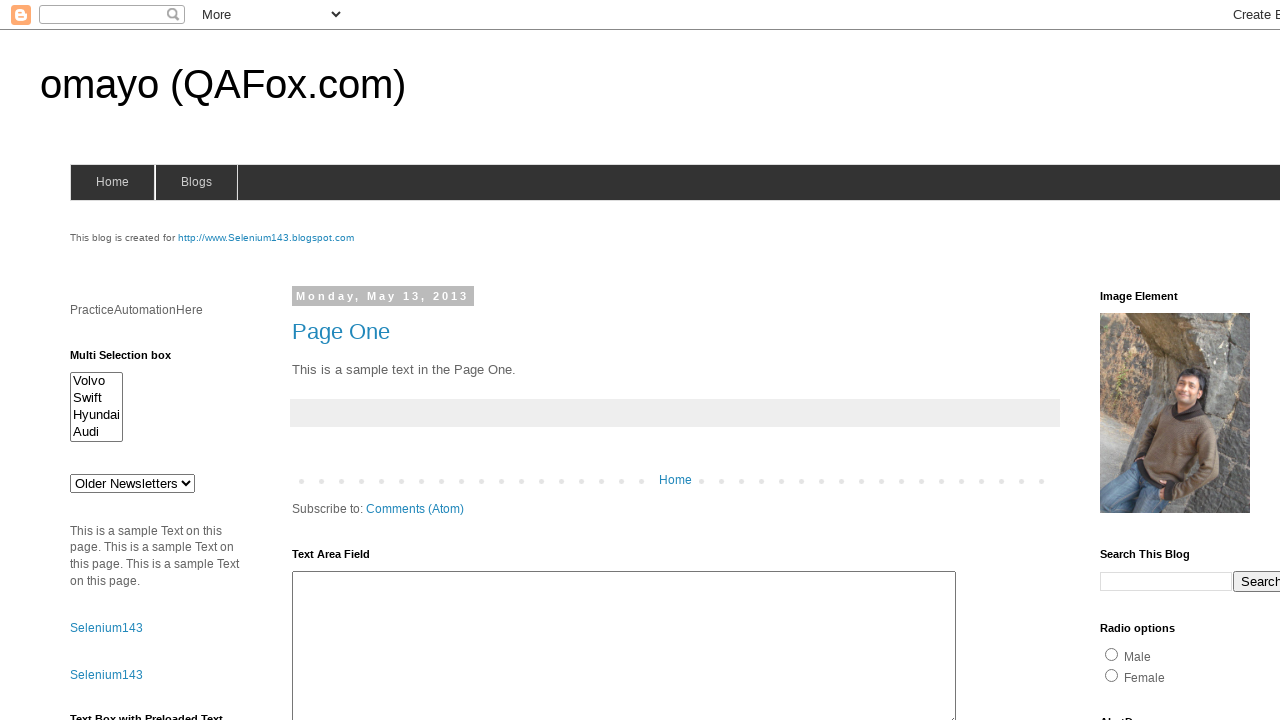

Retrieved current viewport size
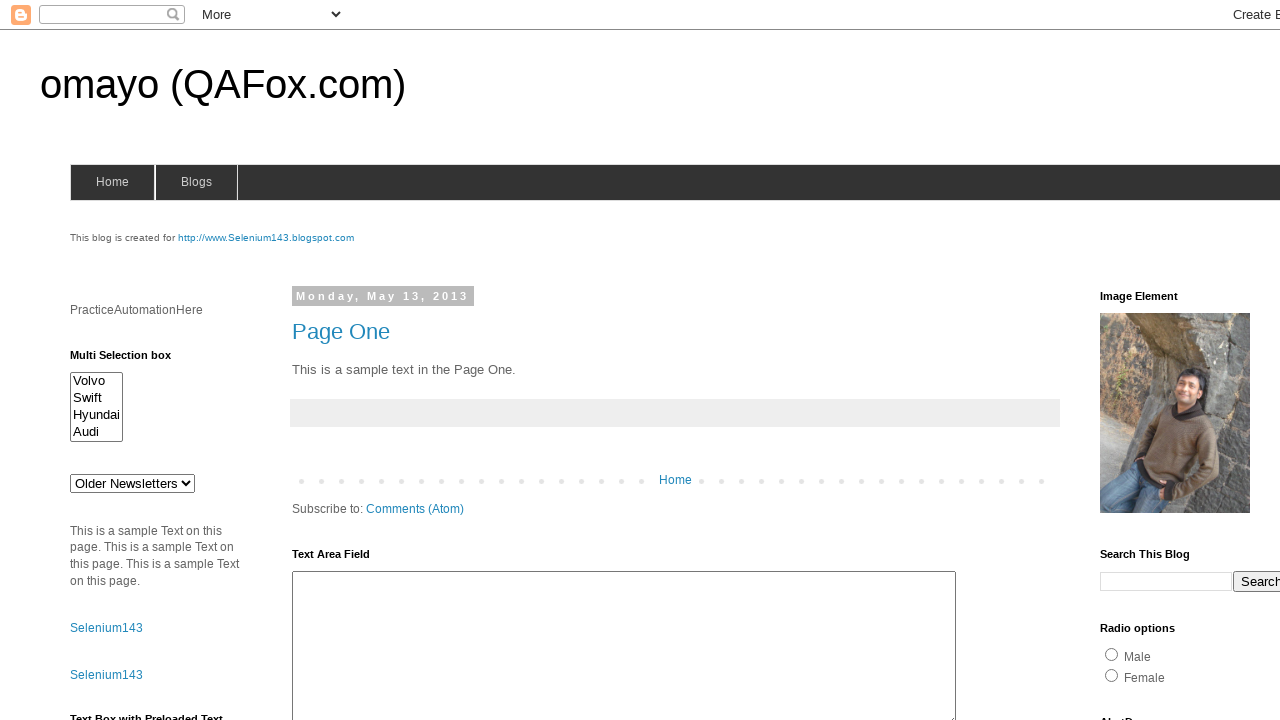

Resized viewport to 700x400 pixels
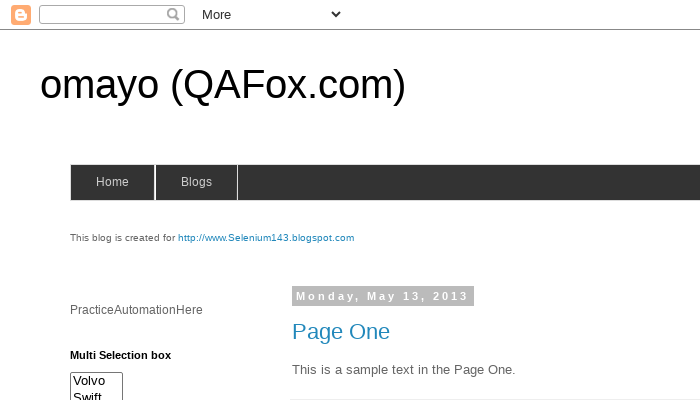

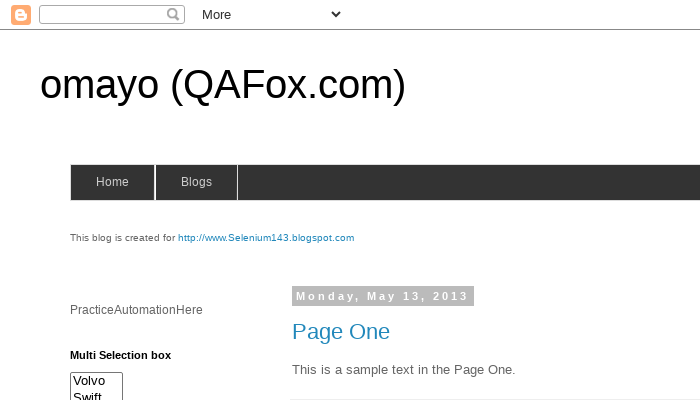